Iterates through all country names in the third column of the HTML table

Starting URL: https://www.w3schools.com/html/html_tables.asp

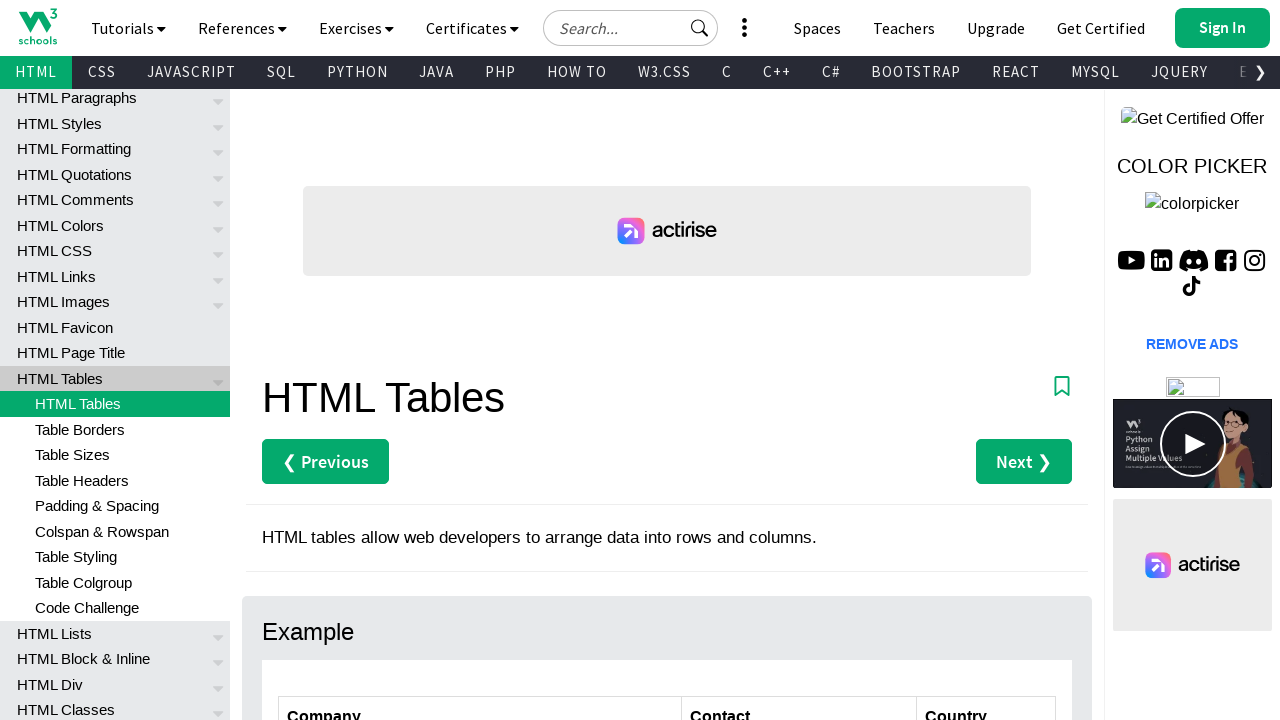

Navigated to W3Schools HTML tables page
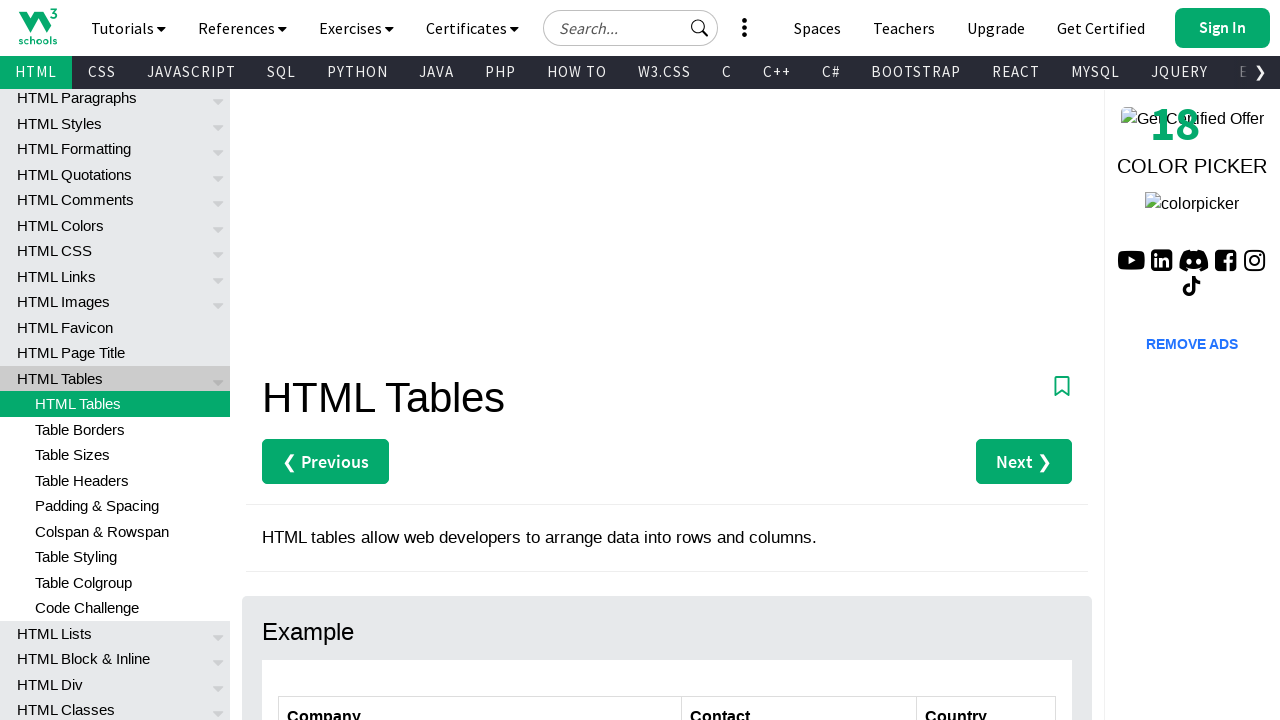

Located the customers table
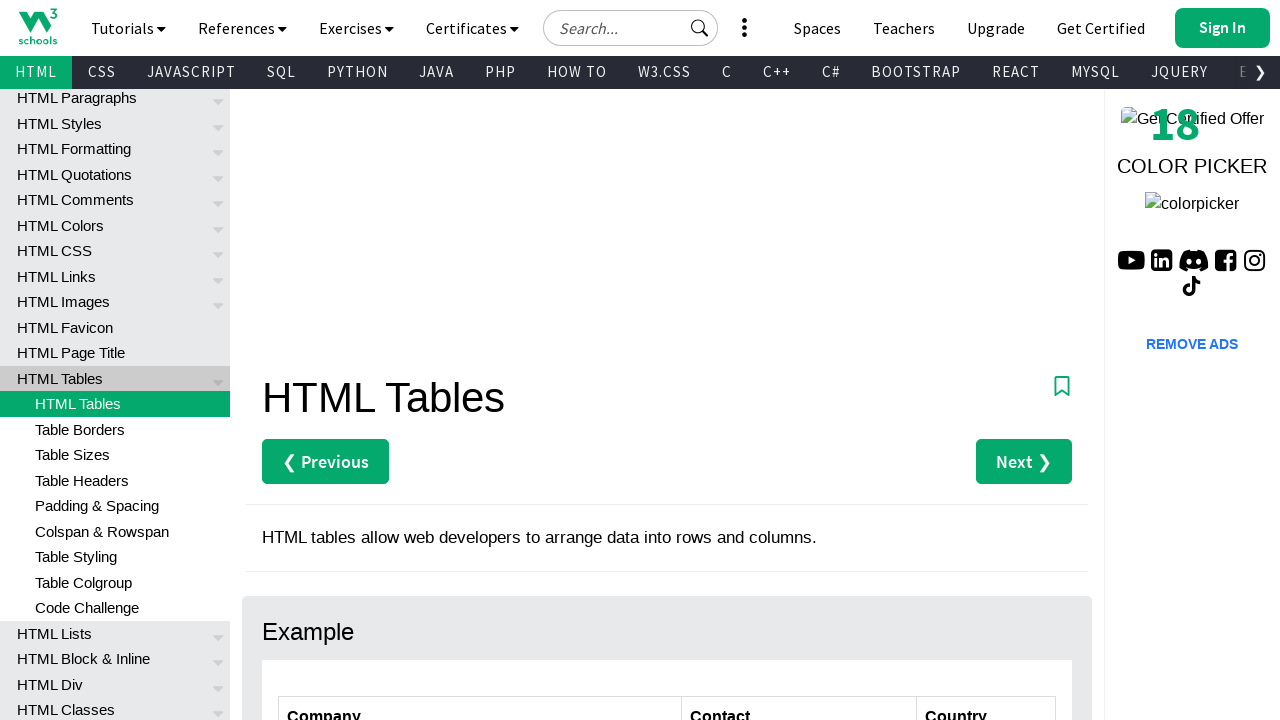

Retrieved all table rows
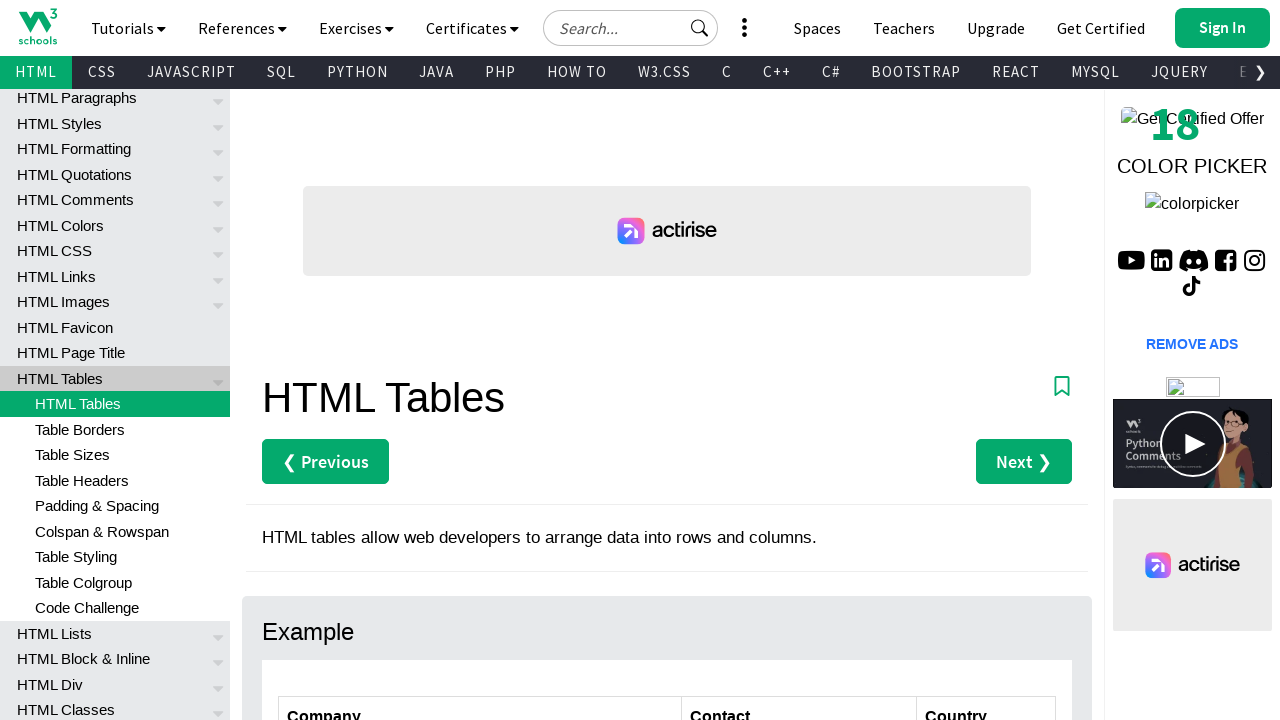

Retrieved all cells in current table row
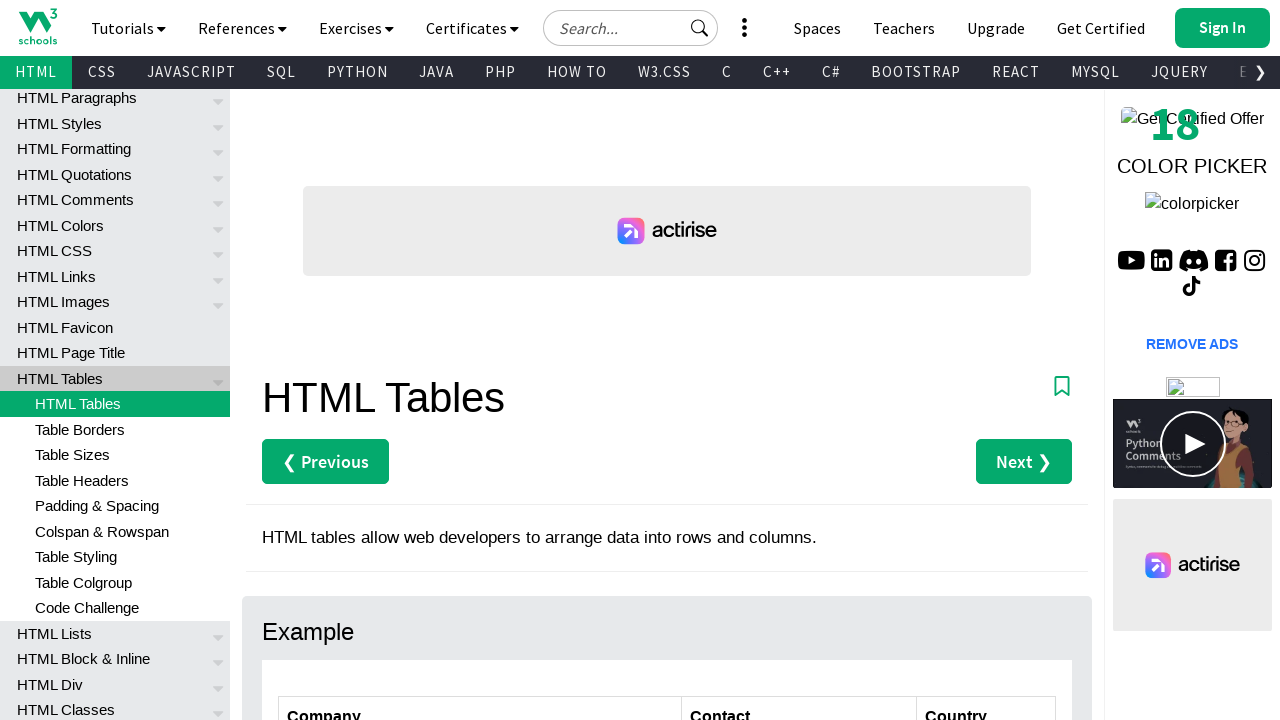

Retrieved all cells in current table row
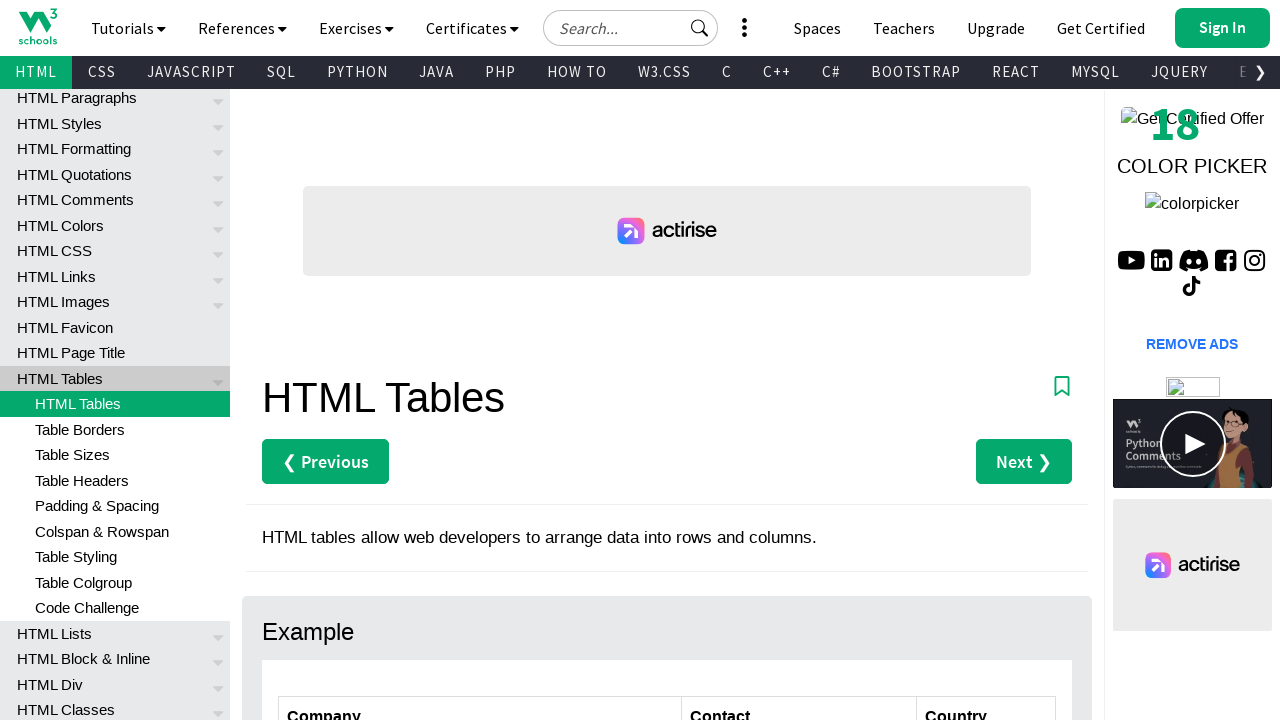

Extracted country name from third column: Germany
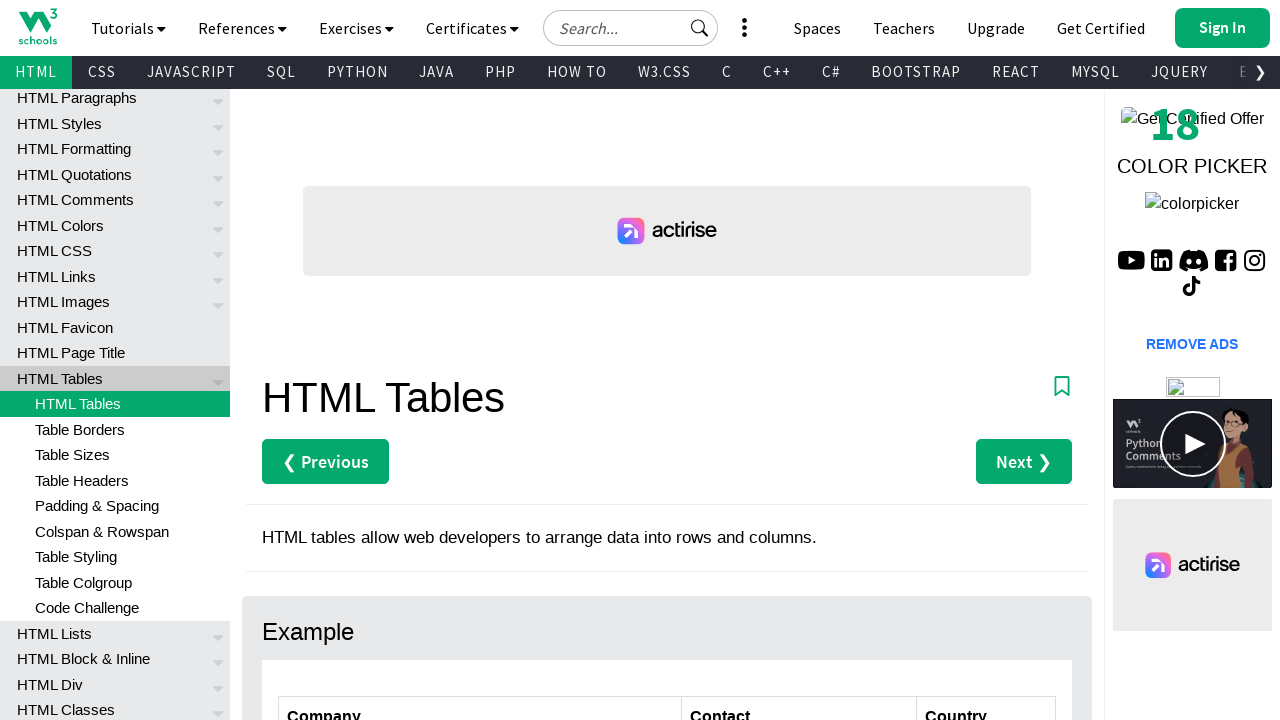

Retrieved all cells in current table row
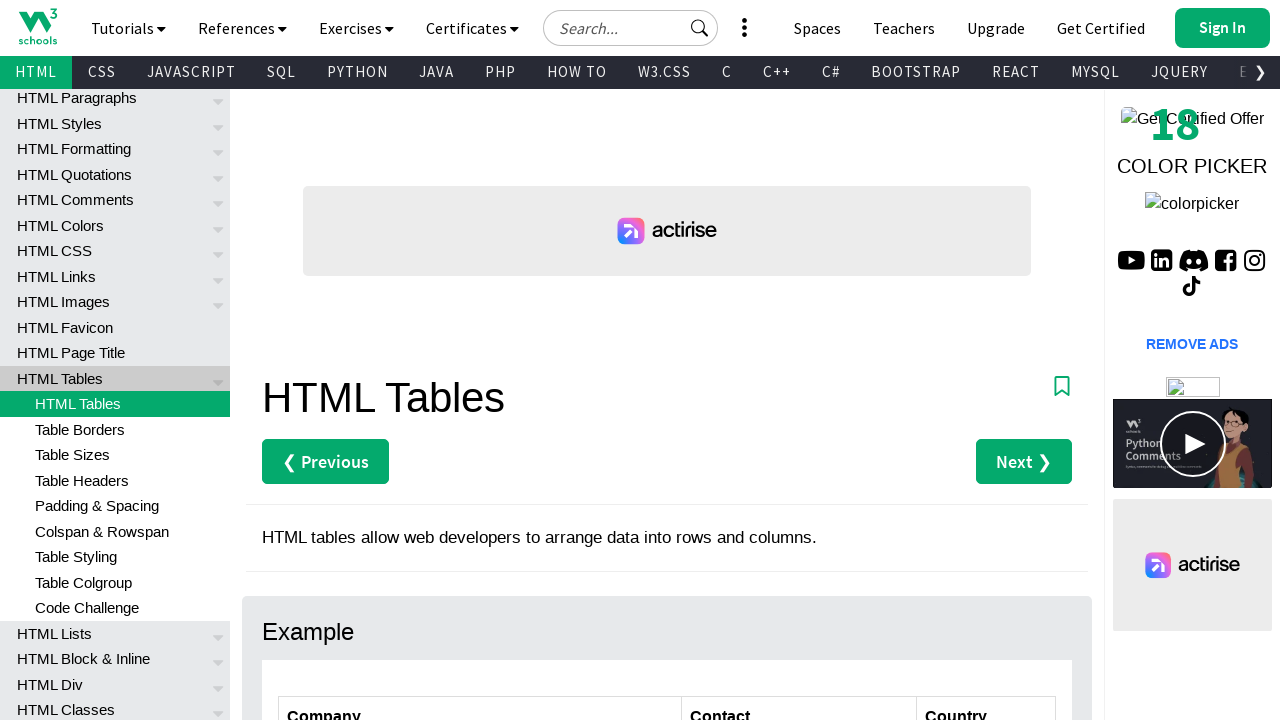

Extracted country name from third column: Mexico
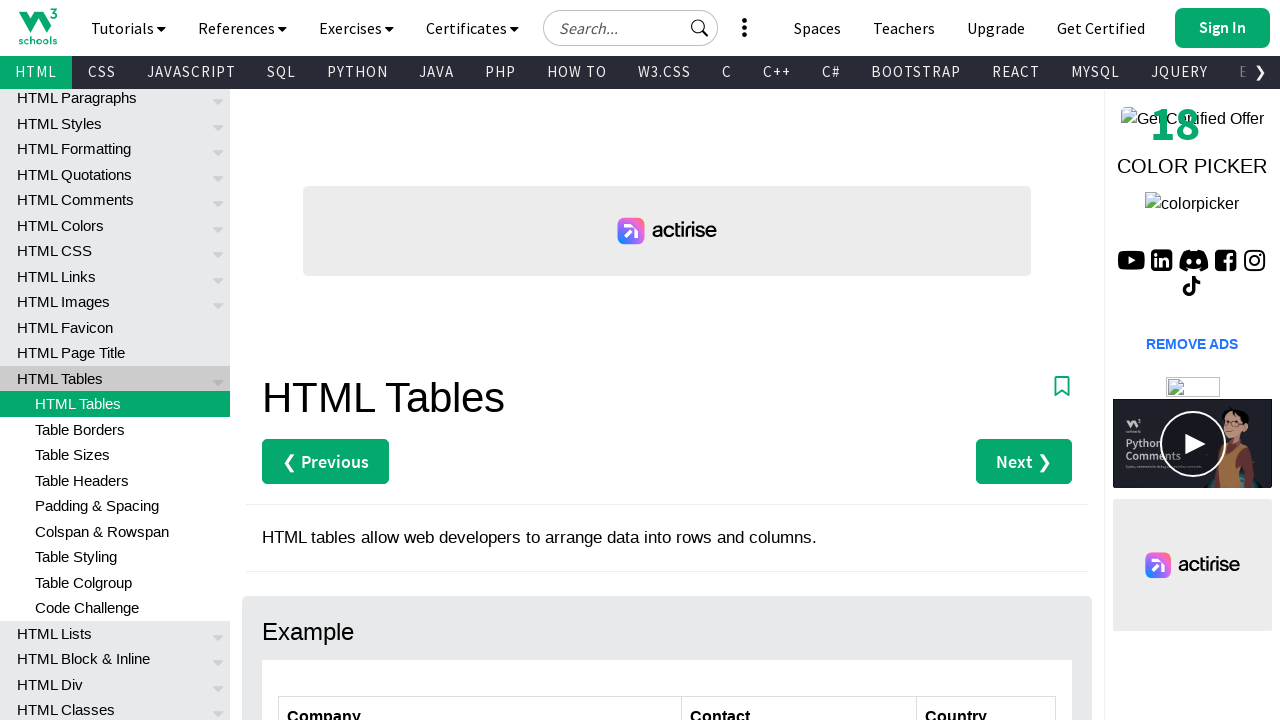

Retrieved all cells in current table row
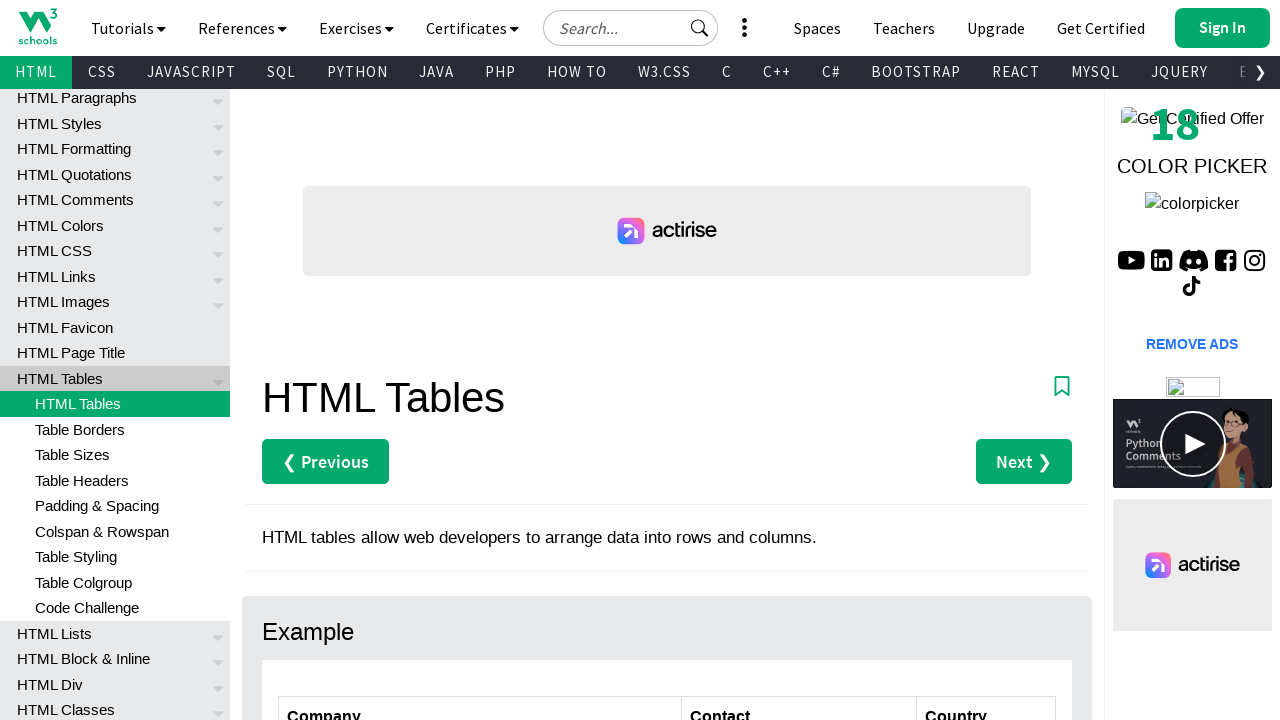

Extracted country name from third column: Austria
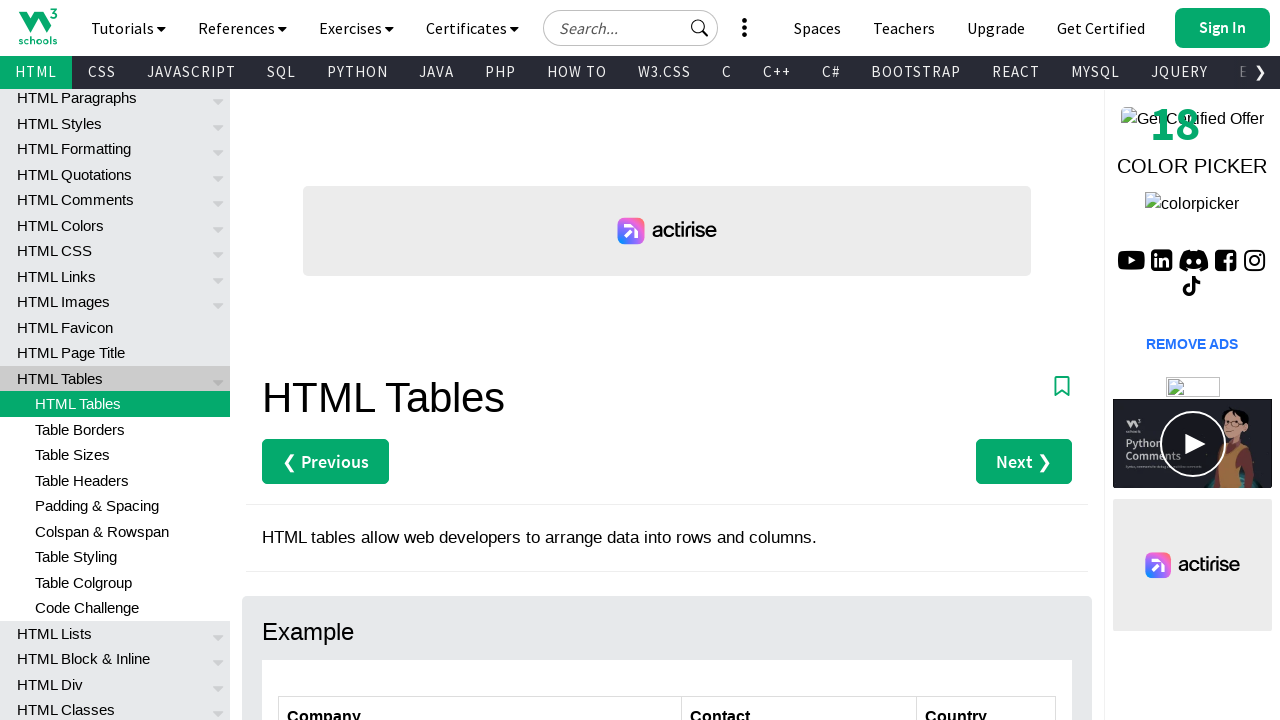

Retrieved all cells in current table row
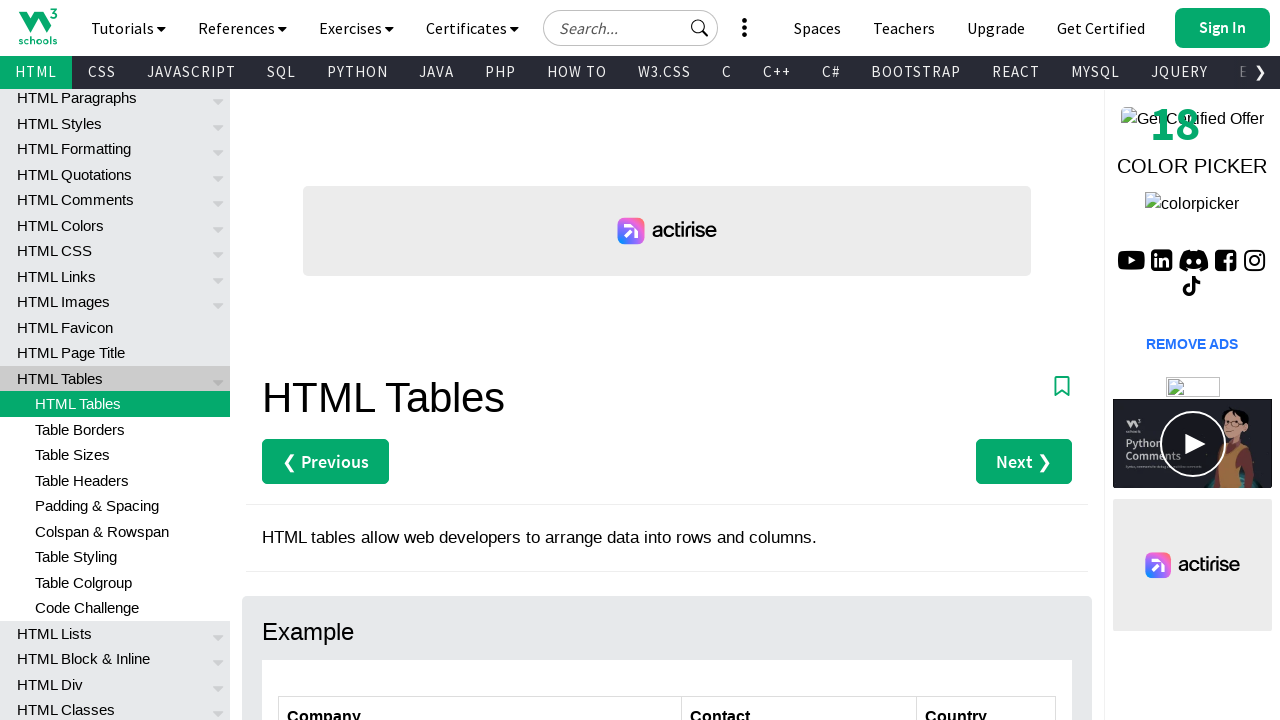

Extracted country name from third column: UK
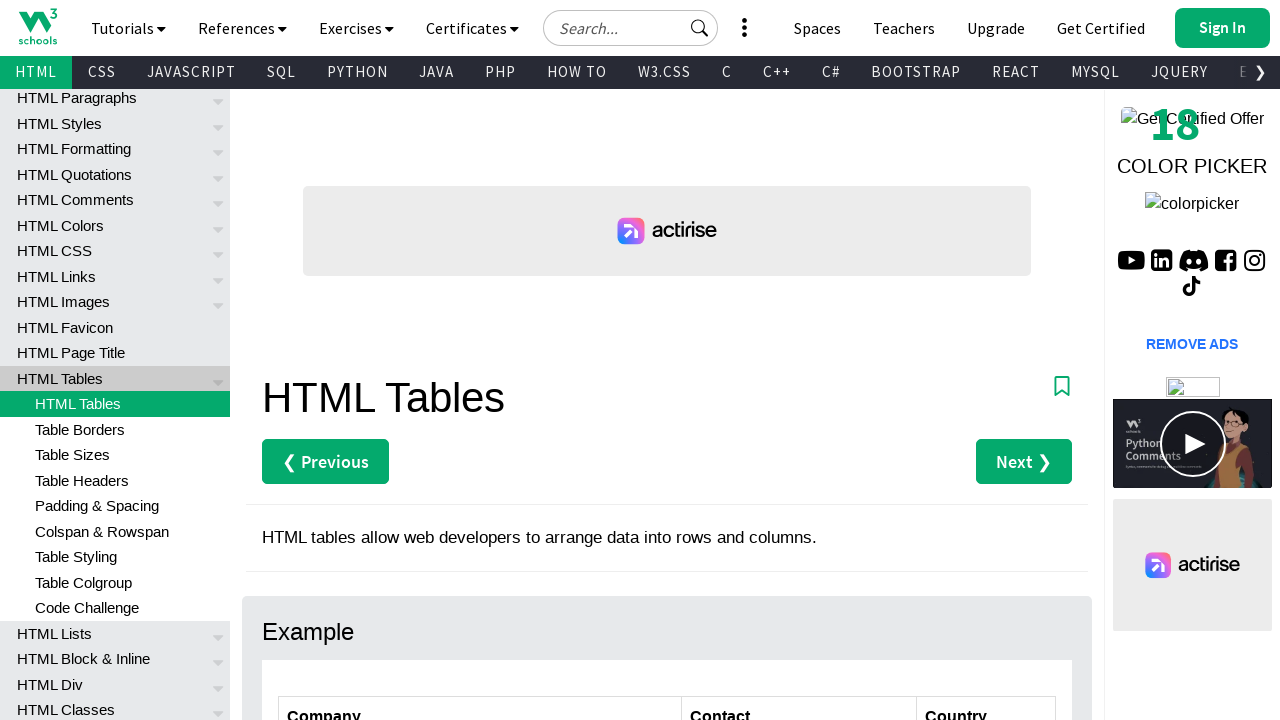

Retrieved all cells in current table row
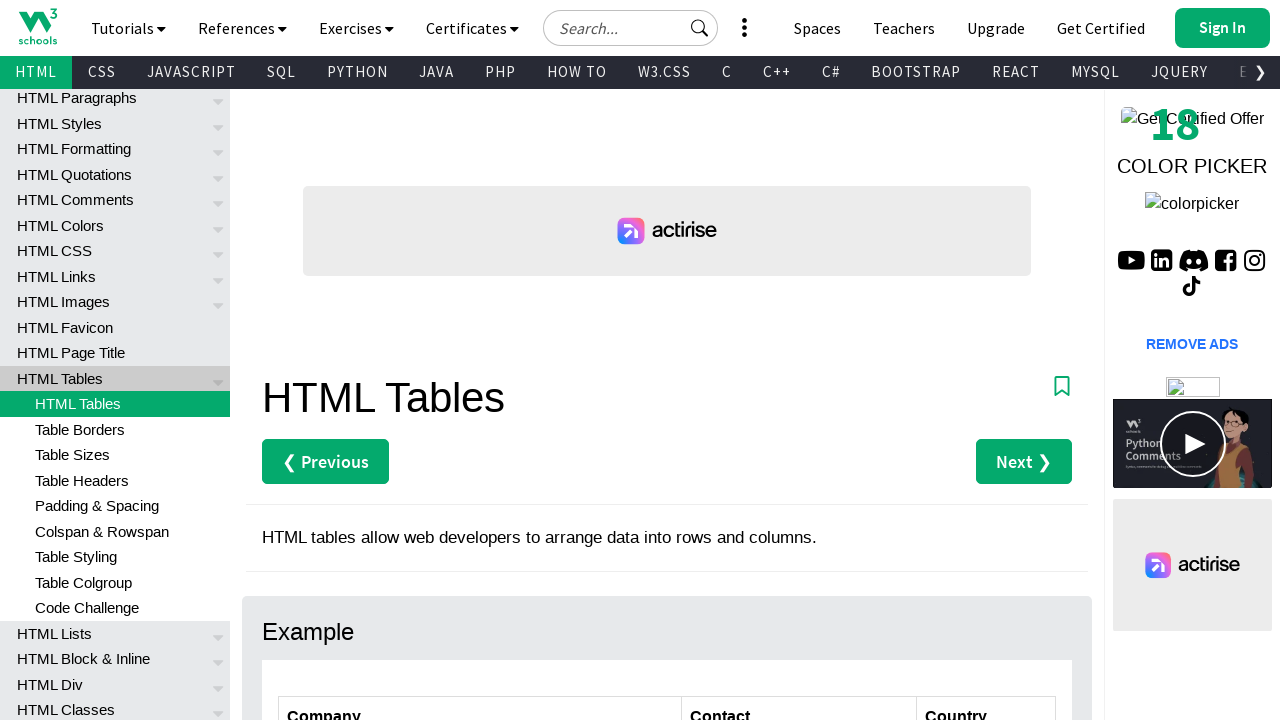

Extracted country name from third column: Canada
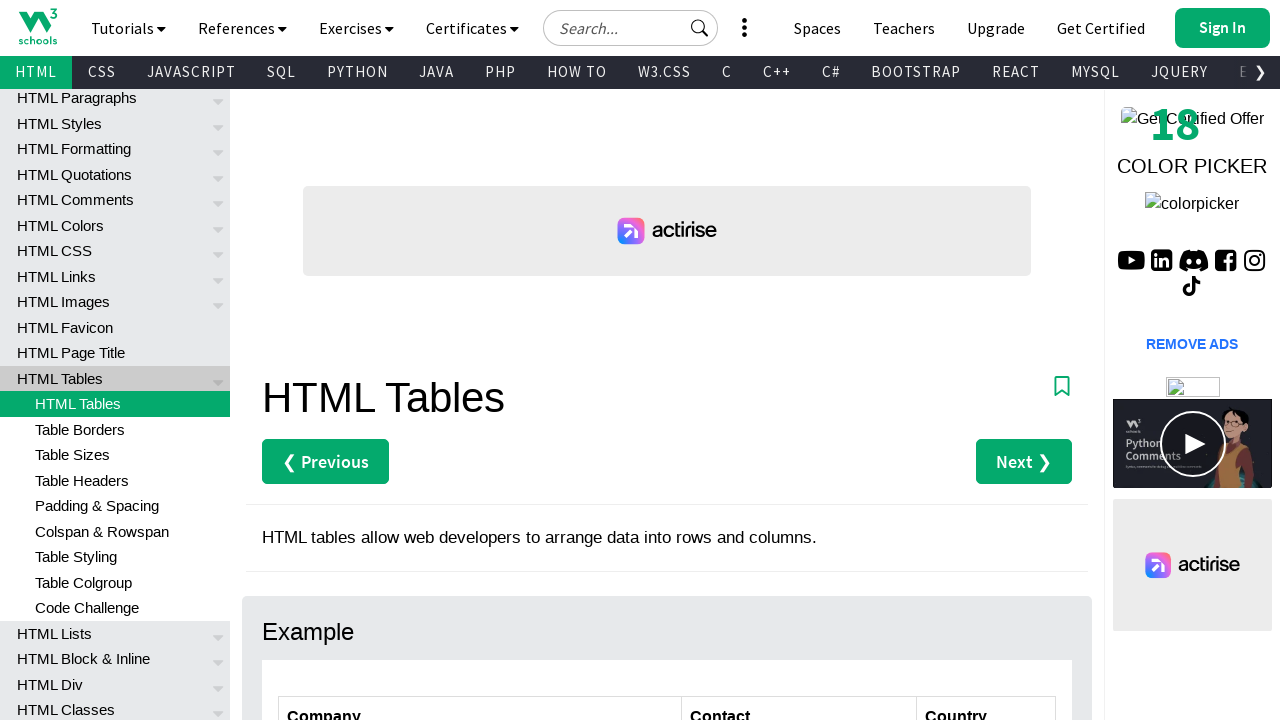

Retrieved all cells in current table row
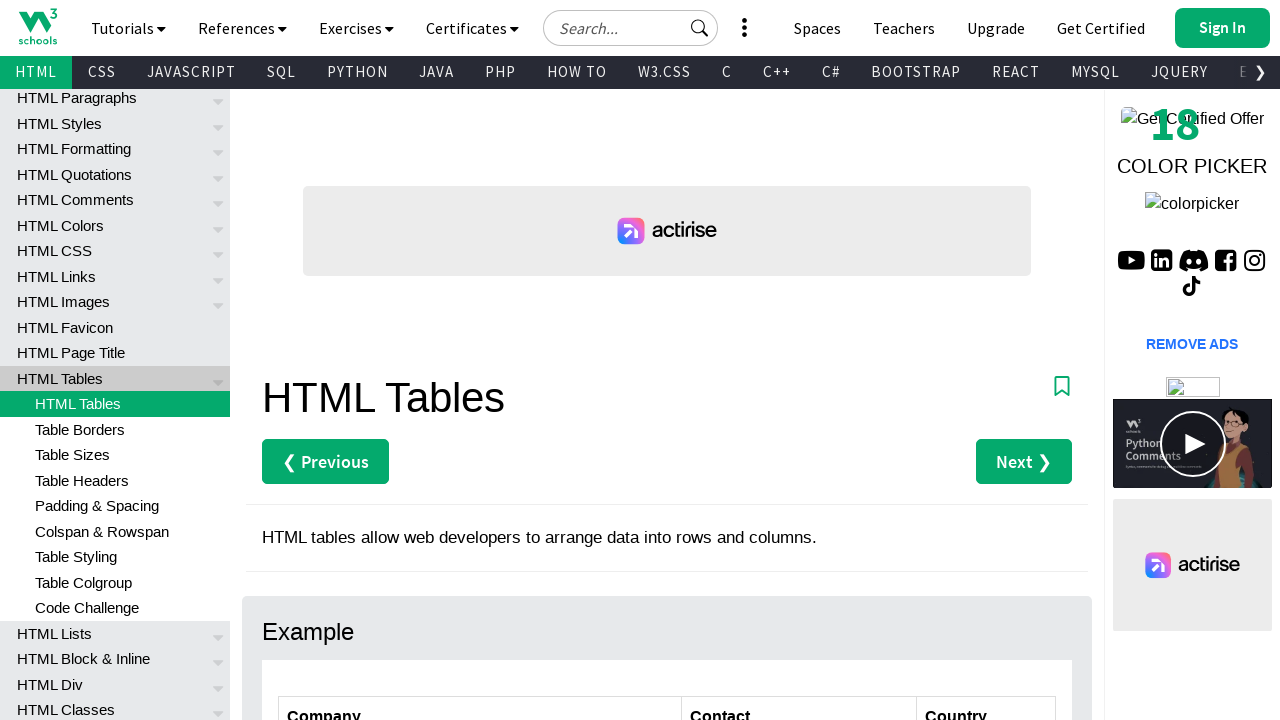

Extracted country name from third column: Italy
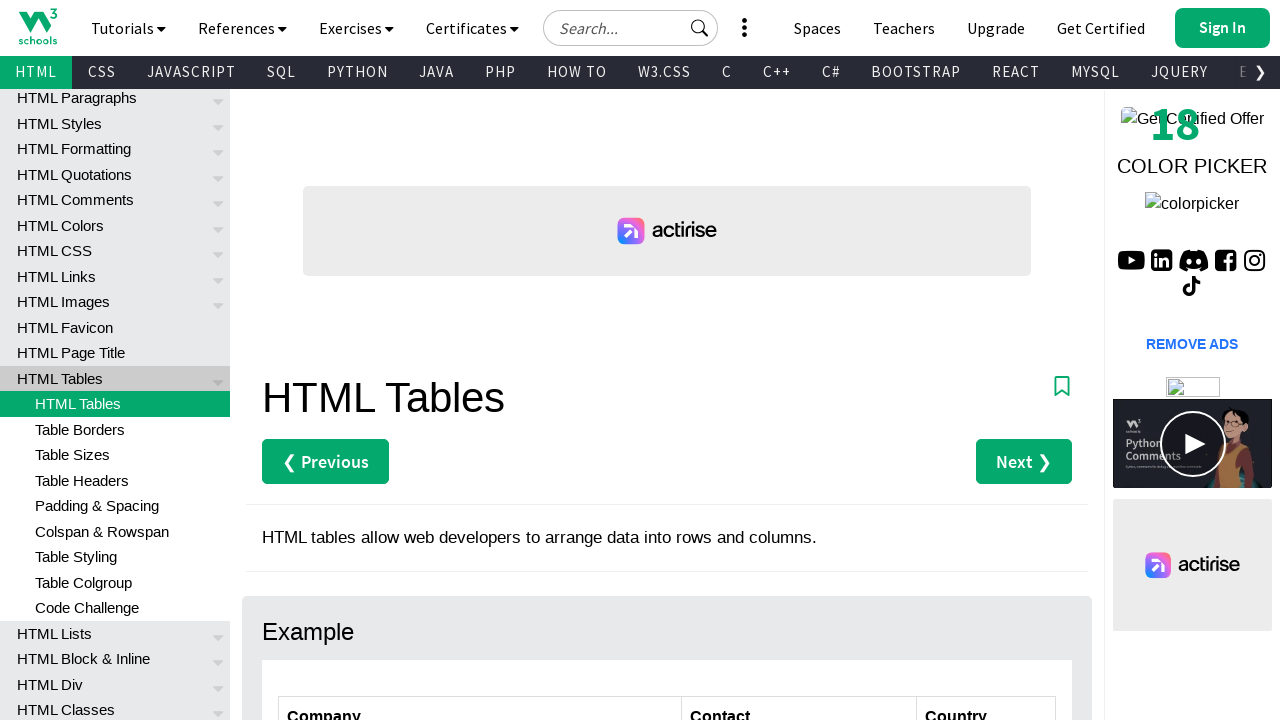

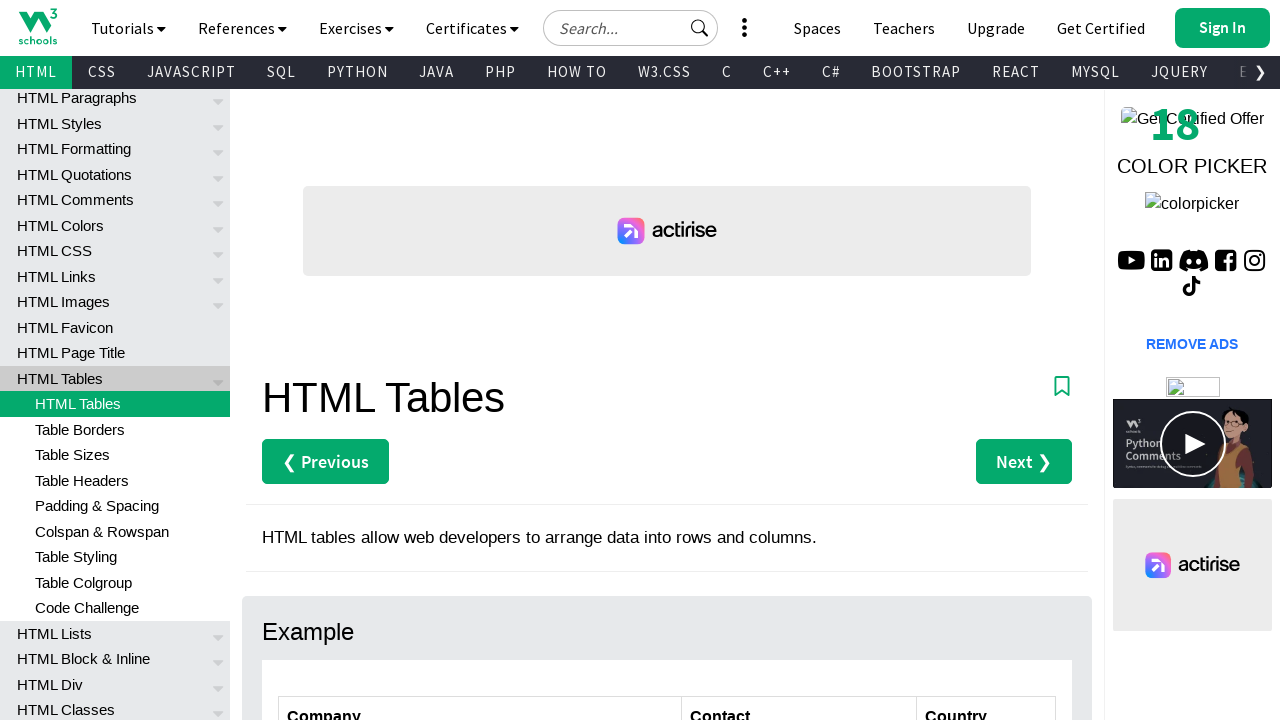